Validates that the options in a state dropdown are displayed in ascending alphabetical order on a signup form

Starting URL: https://freelance-learn-automation.vercel.app/signup

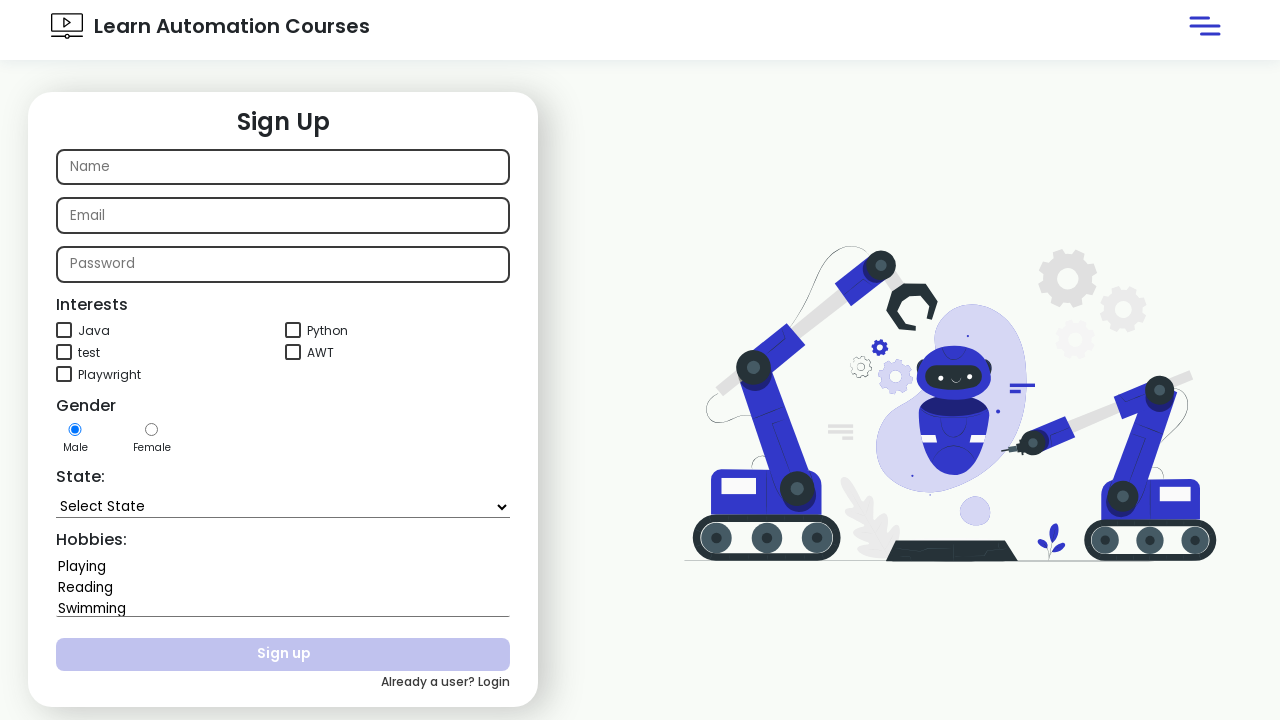

Navigated to signup form
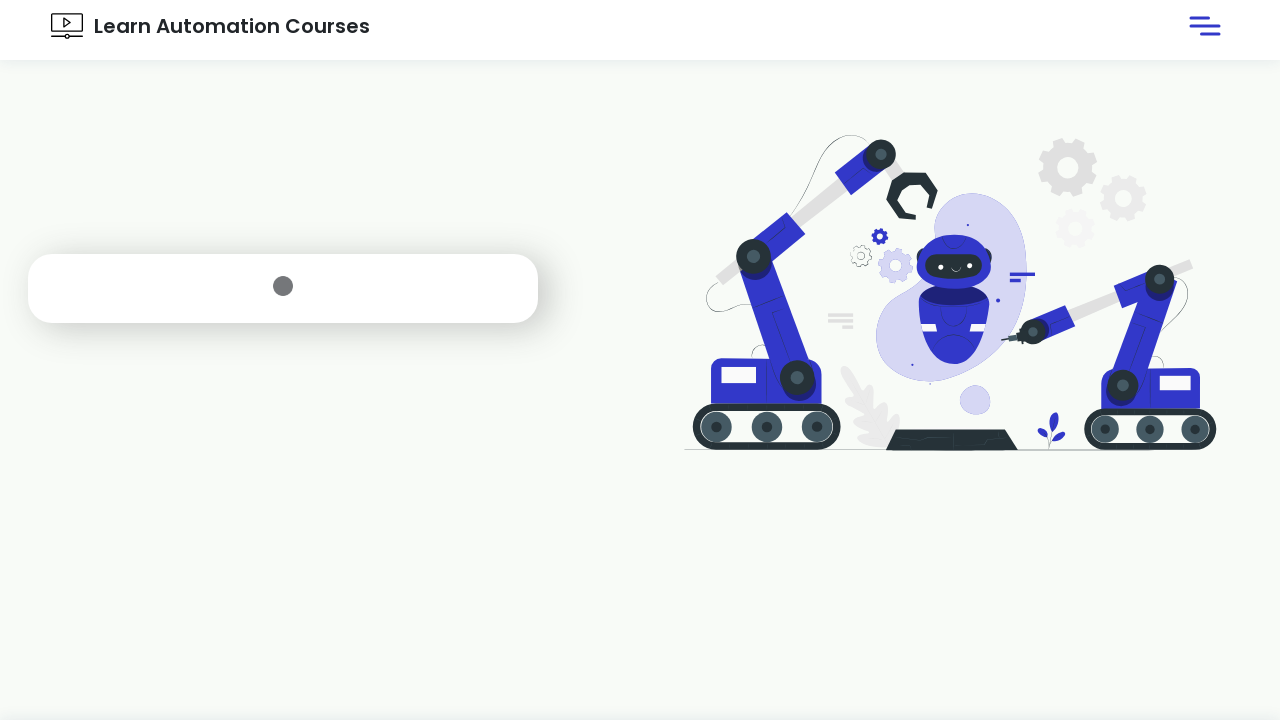

Located state dropdown element
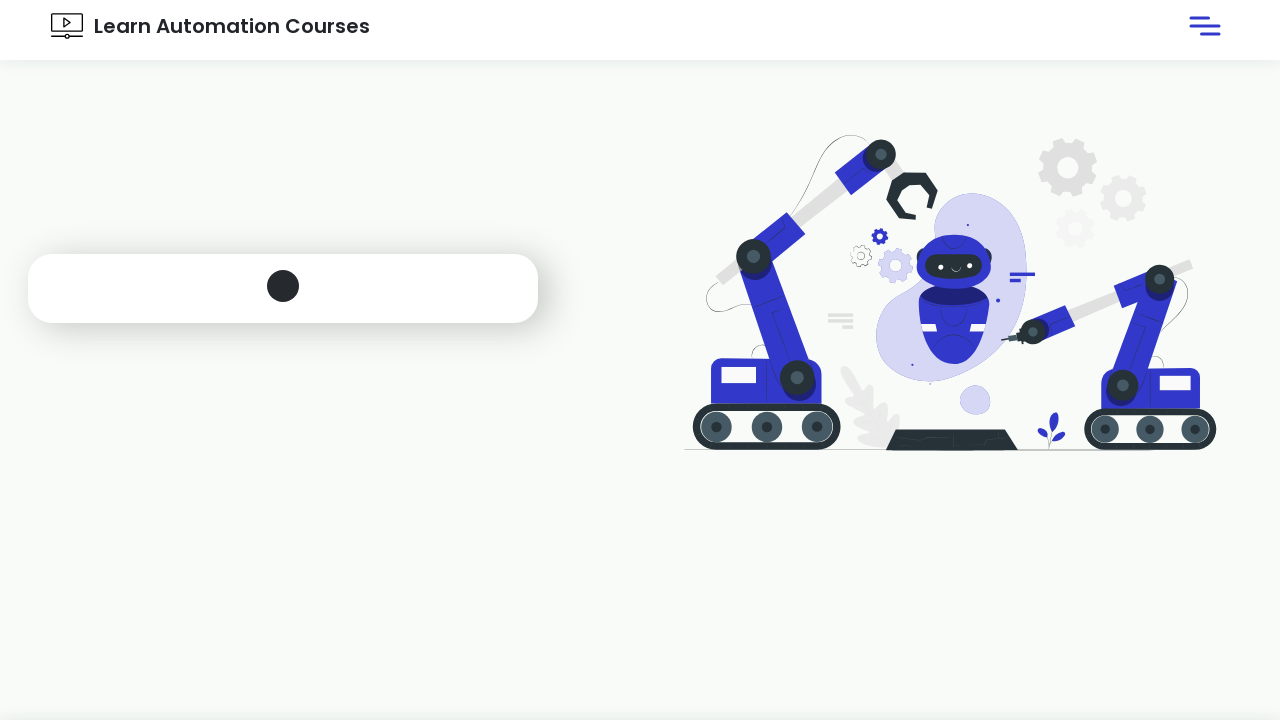

Retrieved all options from state dropdown
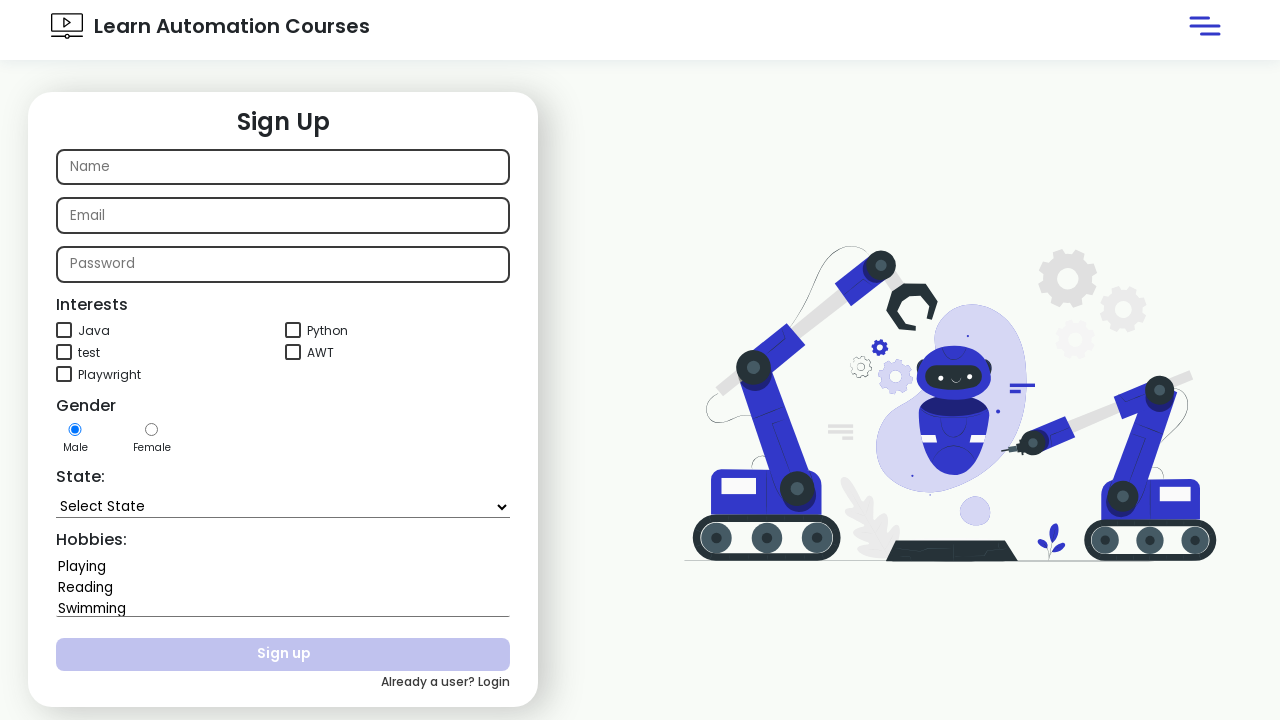

Extracted 37 state names from dropdown options
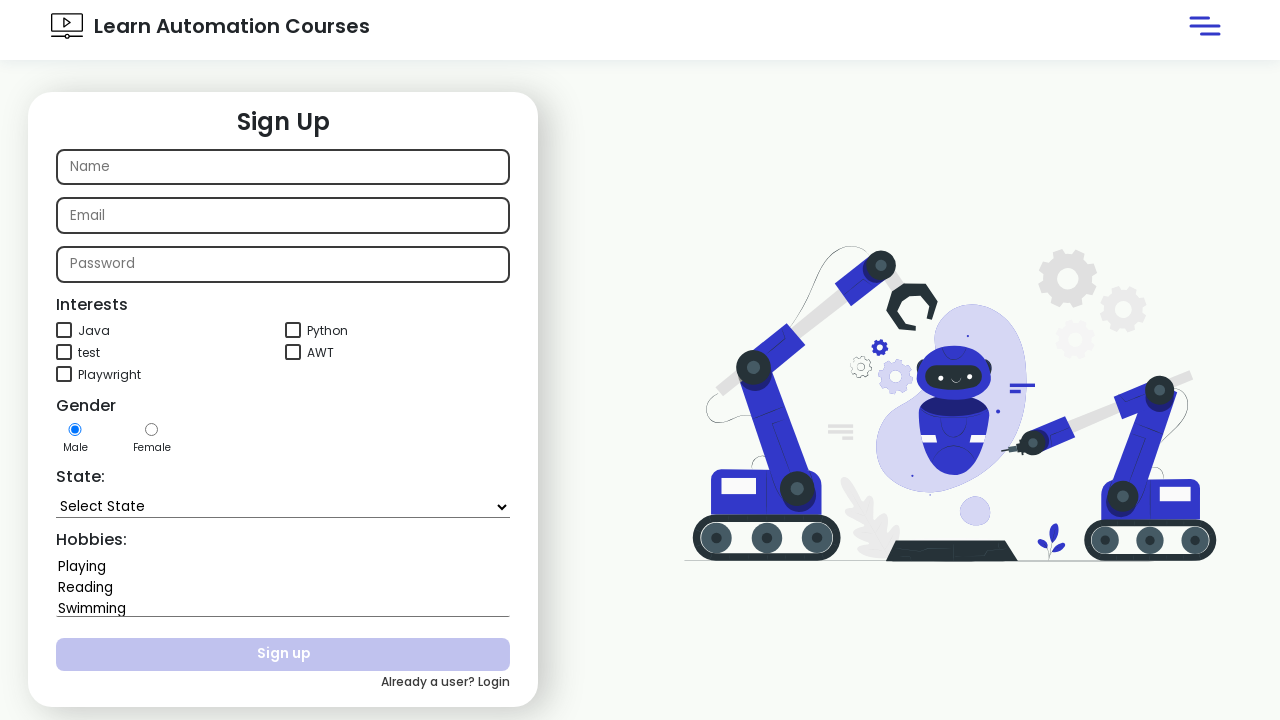

Created expected sorted list of states
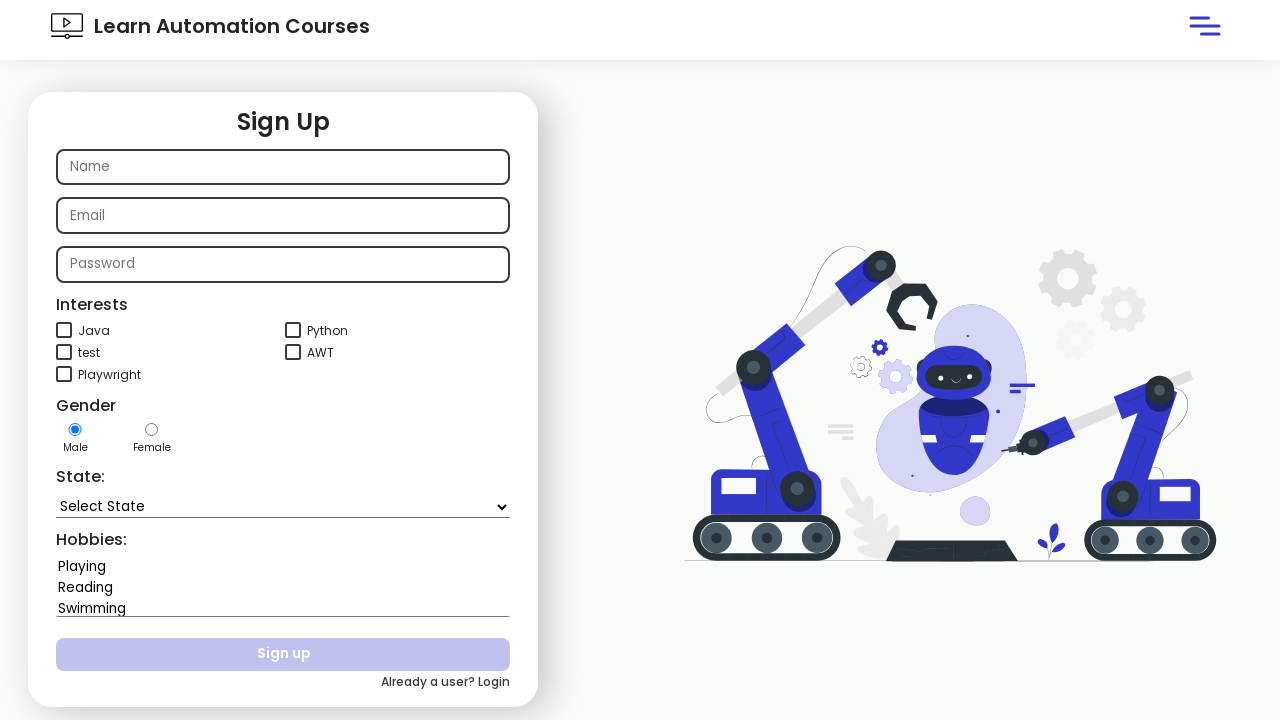

Validation failed - States are not in ascending alphabetical order
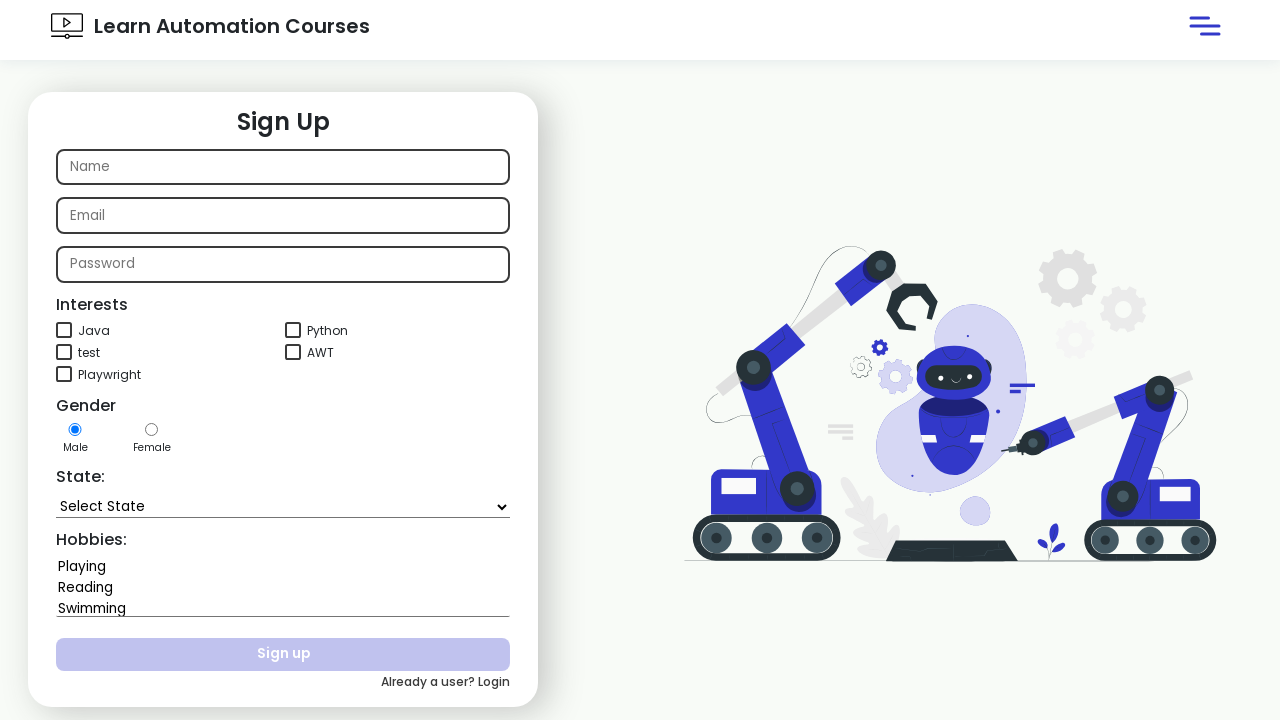

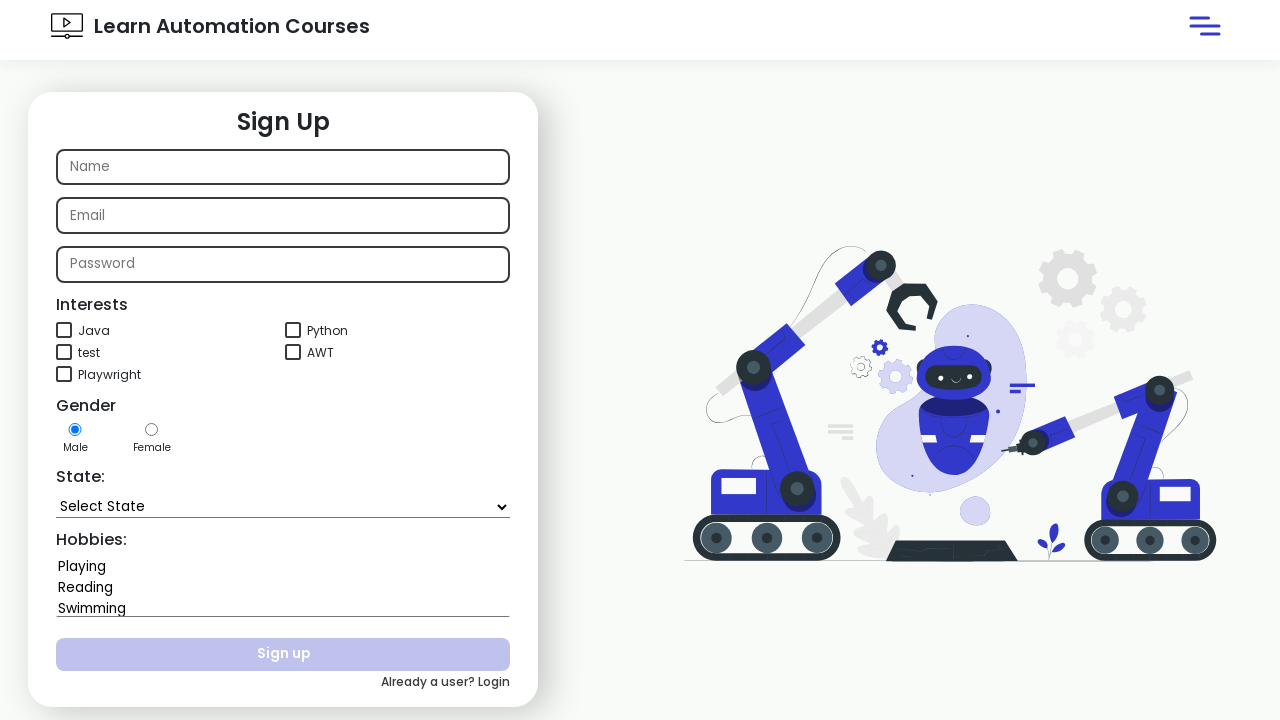